Tests click-and-hold mouse action on the "Python" link on the GeeksforGeeks homepage using ActionChains functionality.

Starting URL: https://www.geeksforgeeks.org/

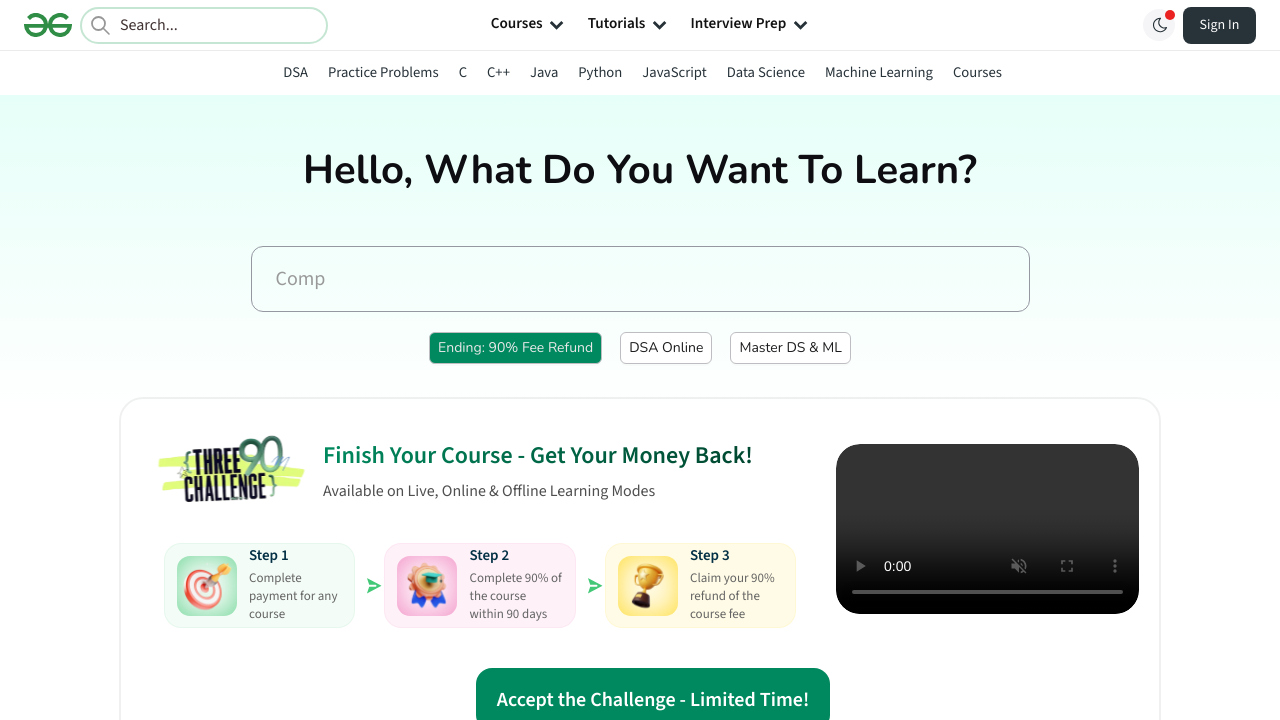

Waited for Python link to be visible on GeeksforGeeks homepage
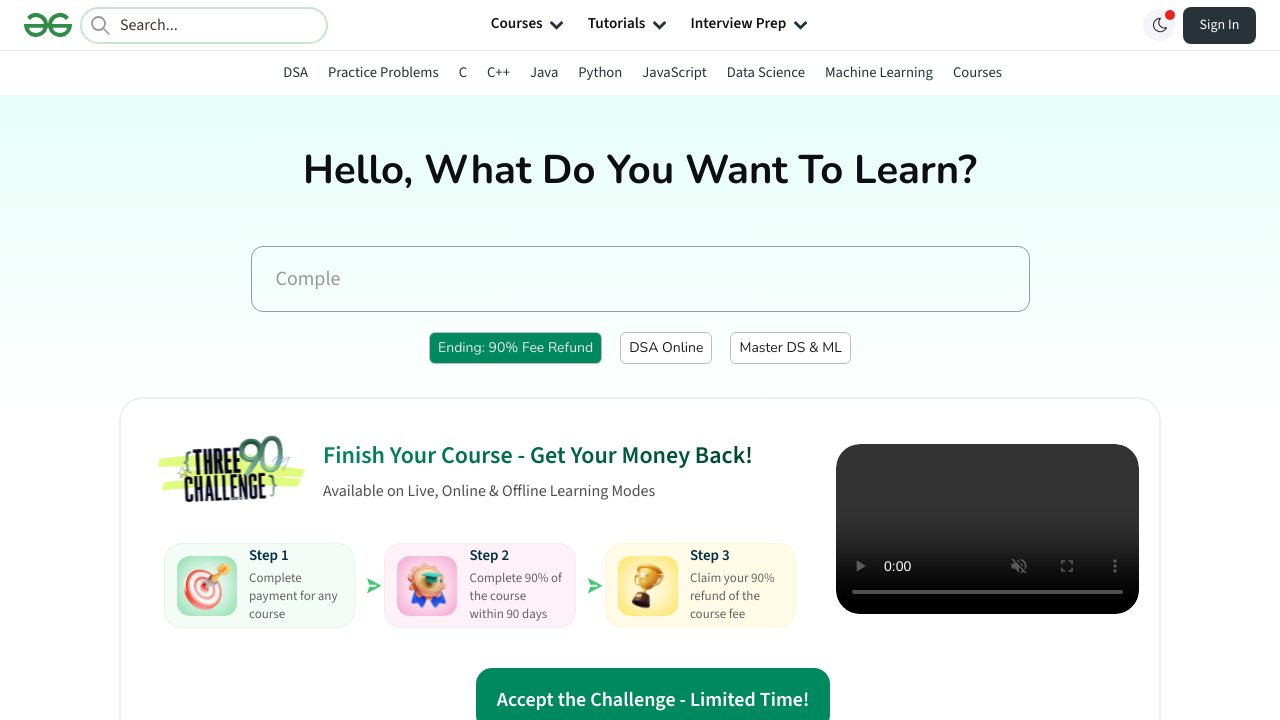

Located the Python link element
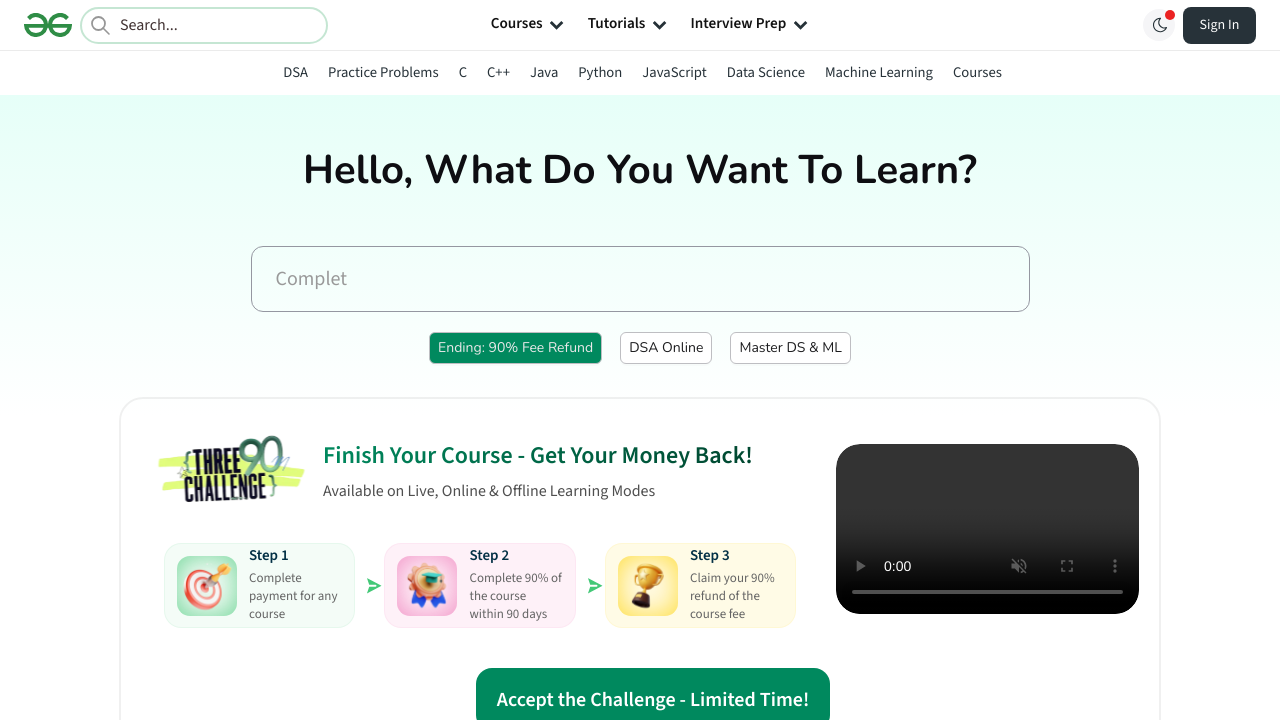

Retrieved bounding box of Python link
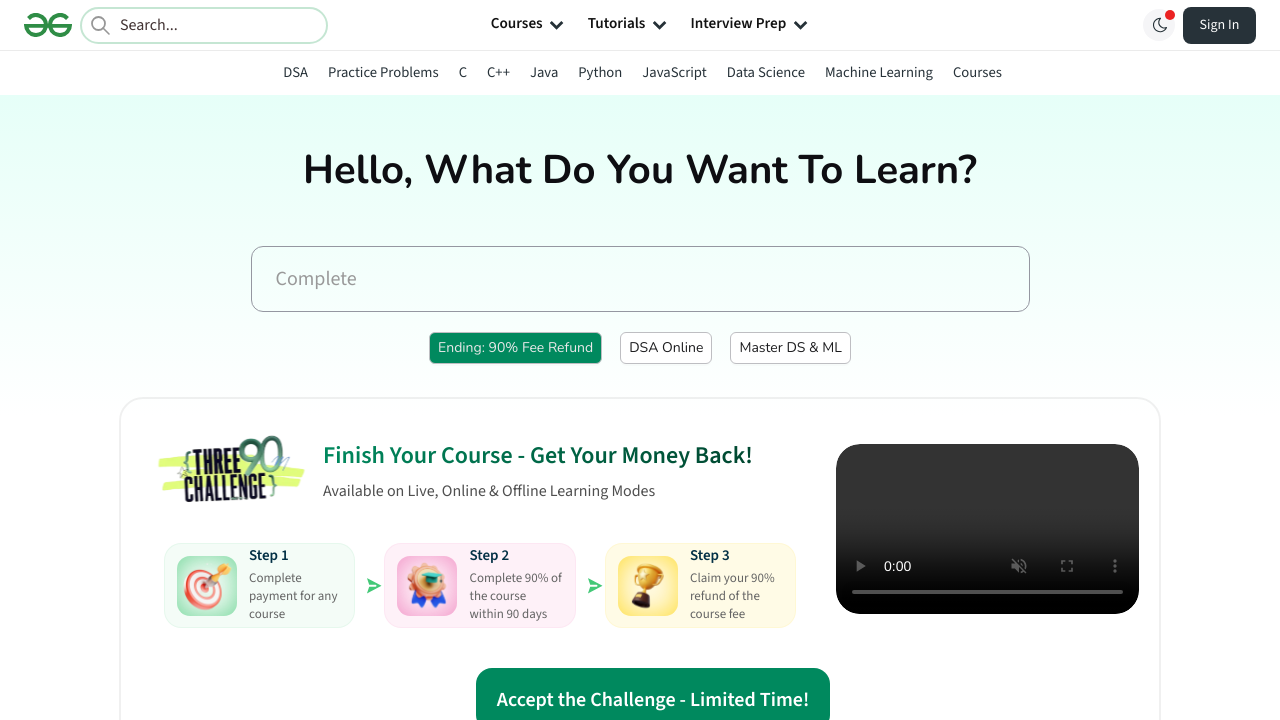

Moved mouse to center of Python link at (600, 72)
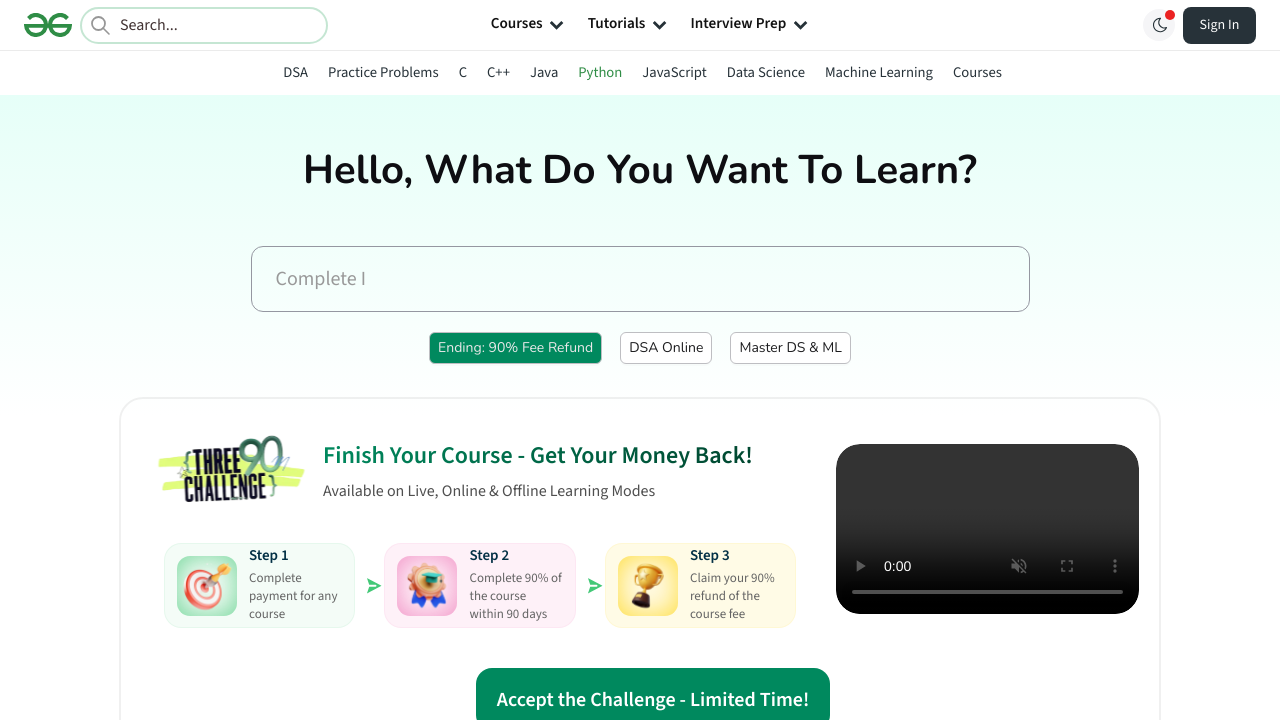

Pressed mouse button down on Python link (click and hold initiated) at (600, 72)
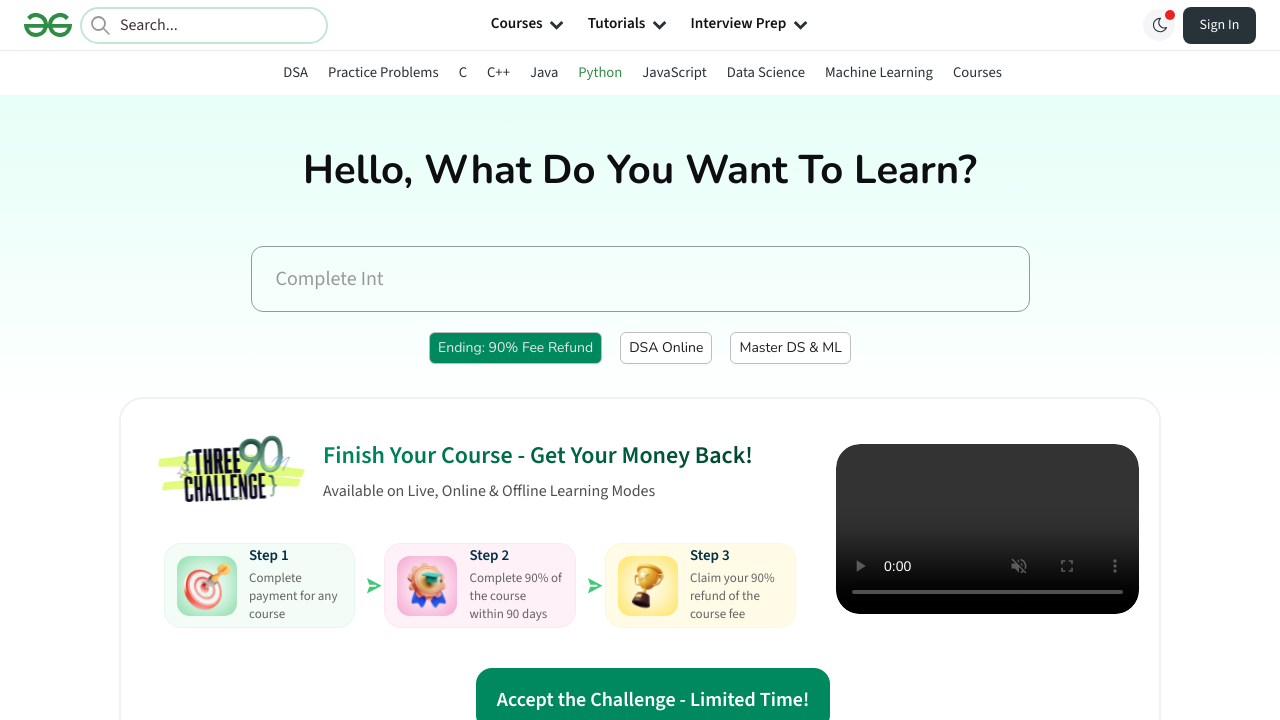

Held mouse button down for 1 second
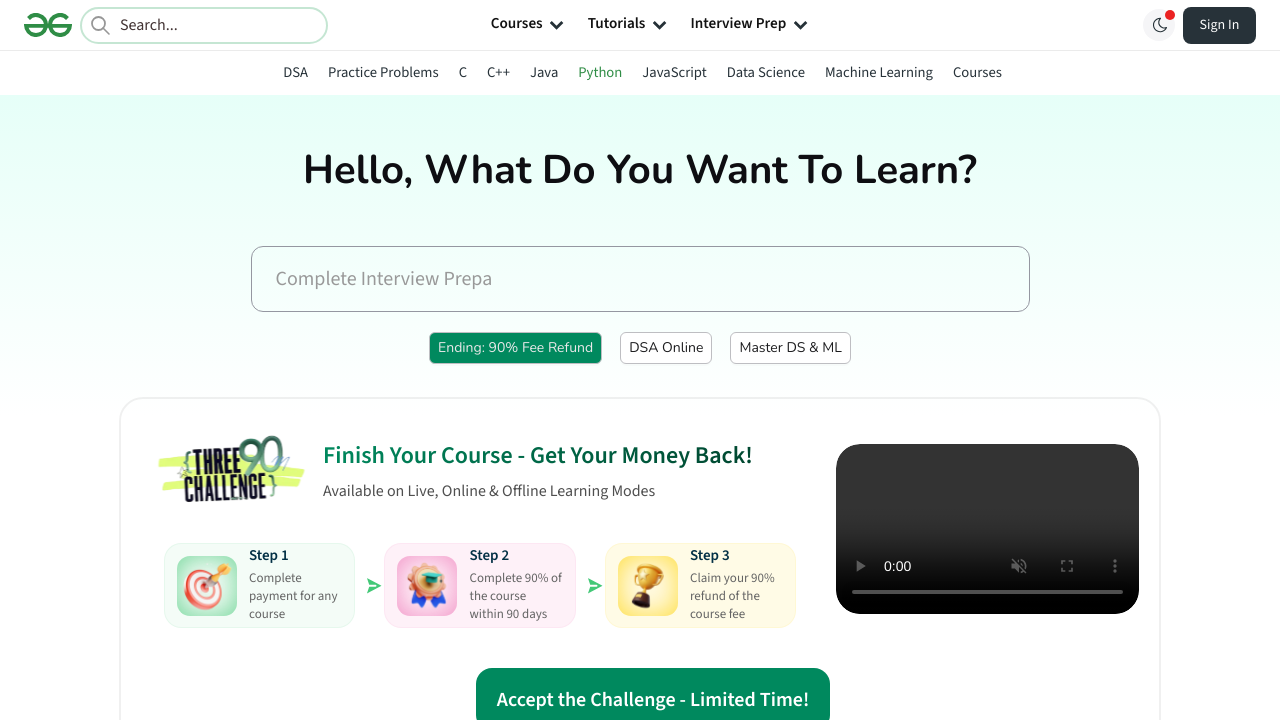

Released mouse button to complete click and hold action at (600, 72)
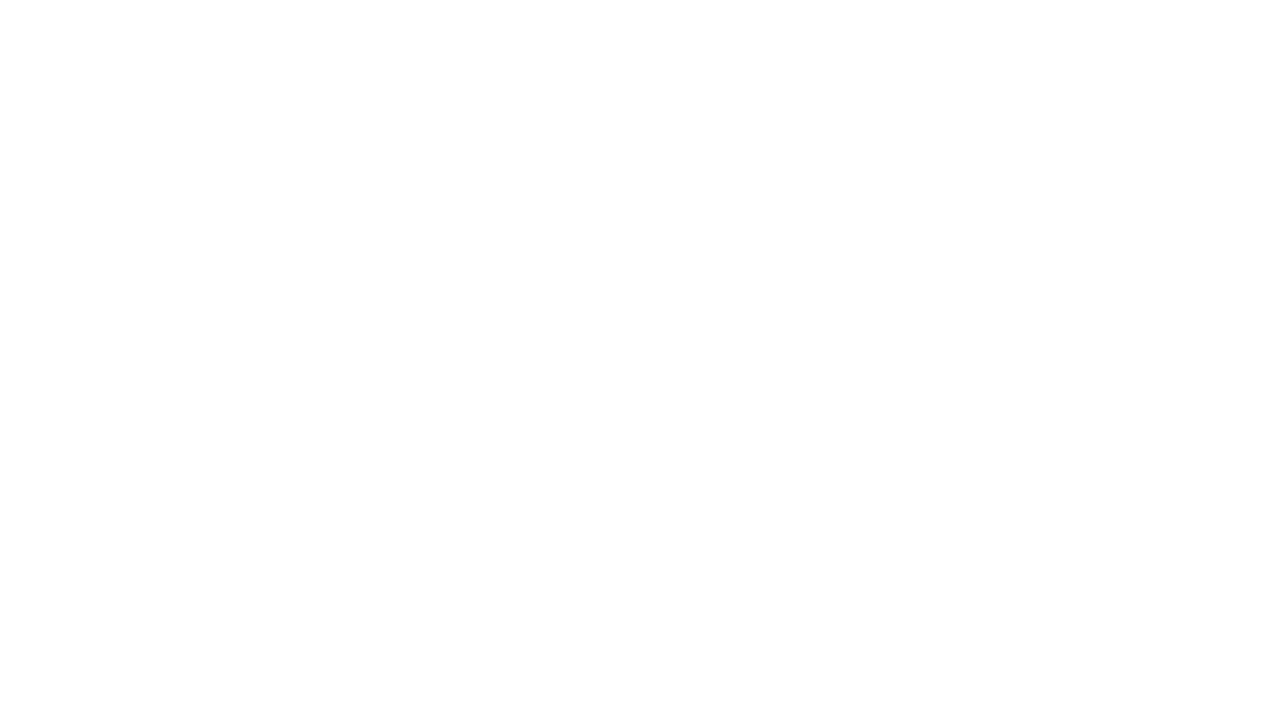

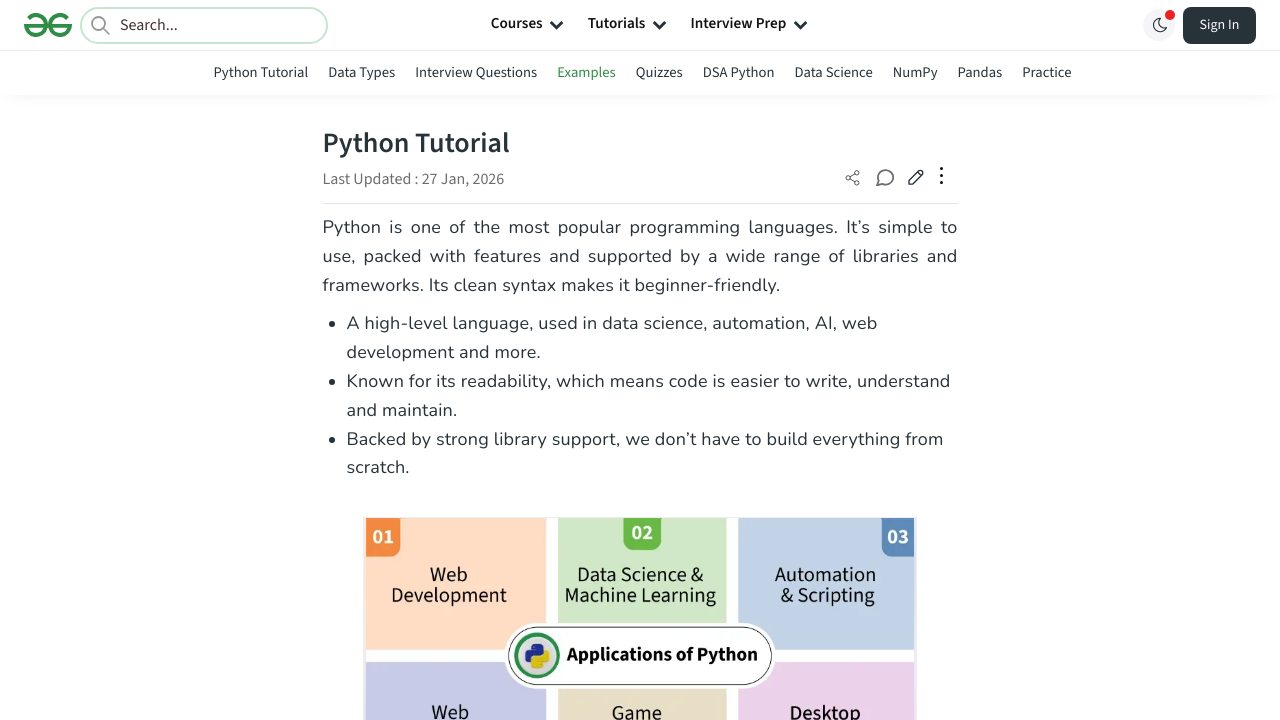